Tests form interaction by filling a name input field and selecting a gender radio button using JavaScript execution

Starting URL: https://testautomationpractice.blogspot.com/

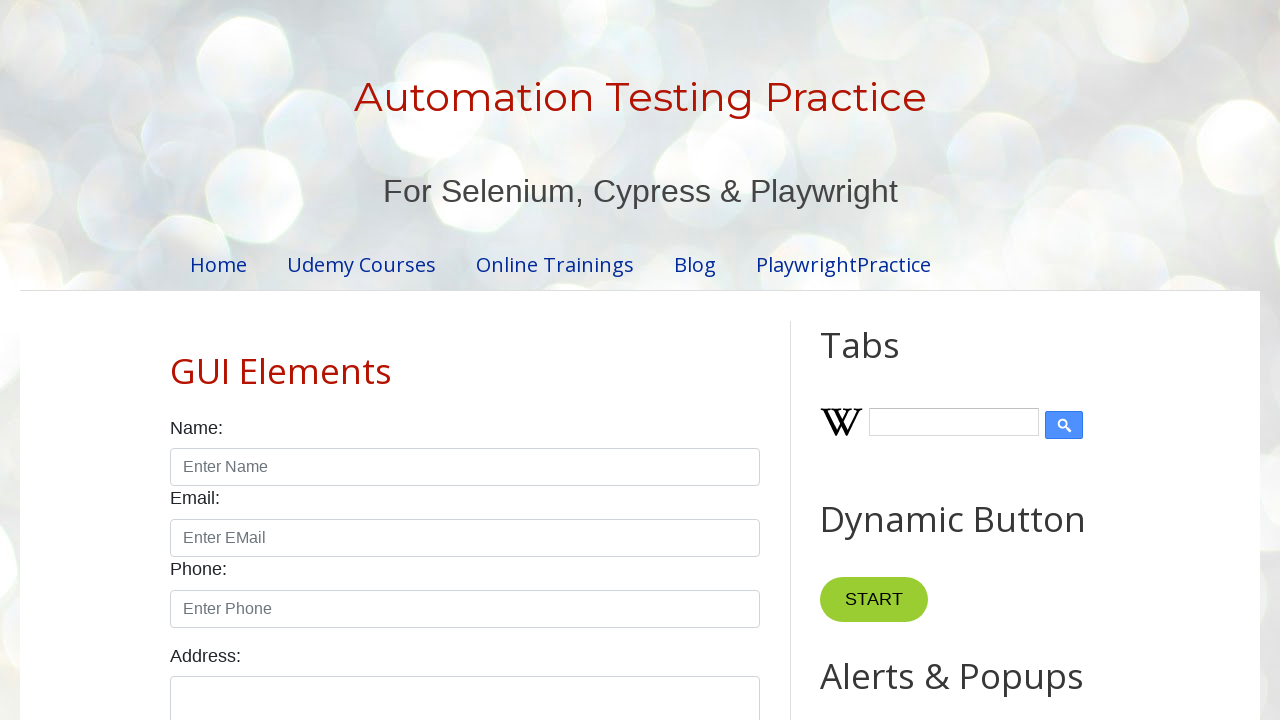

Filled name input field with 'John' using JavaScript
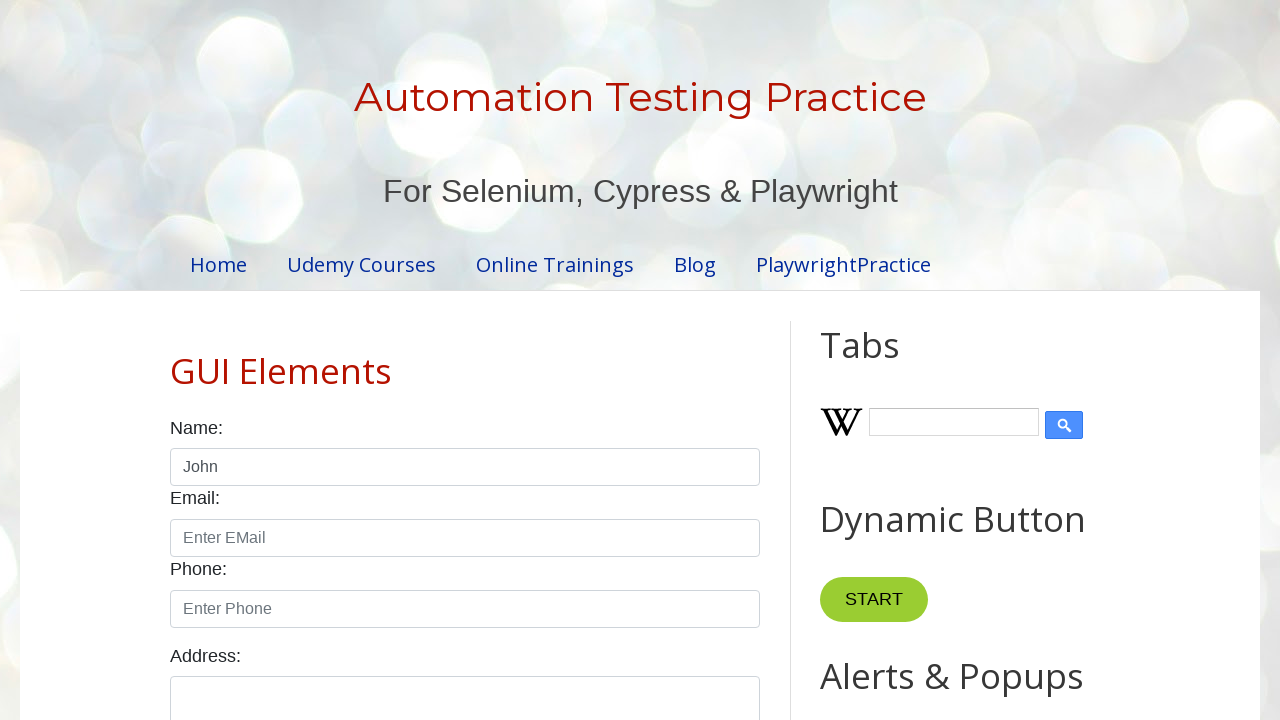

Clicked female gender radio button using JavaScript
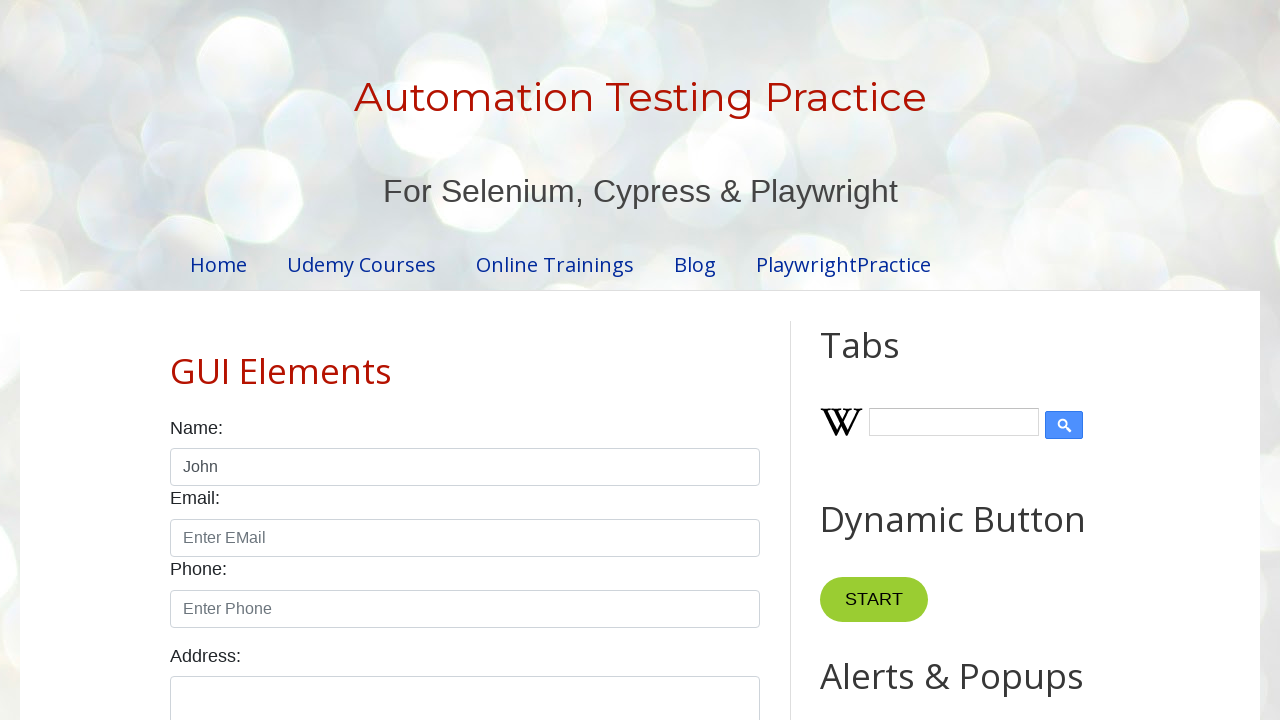

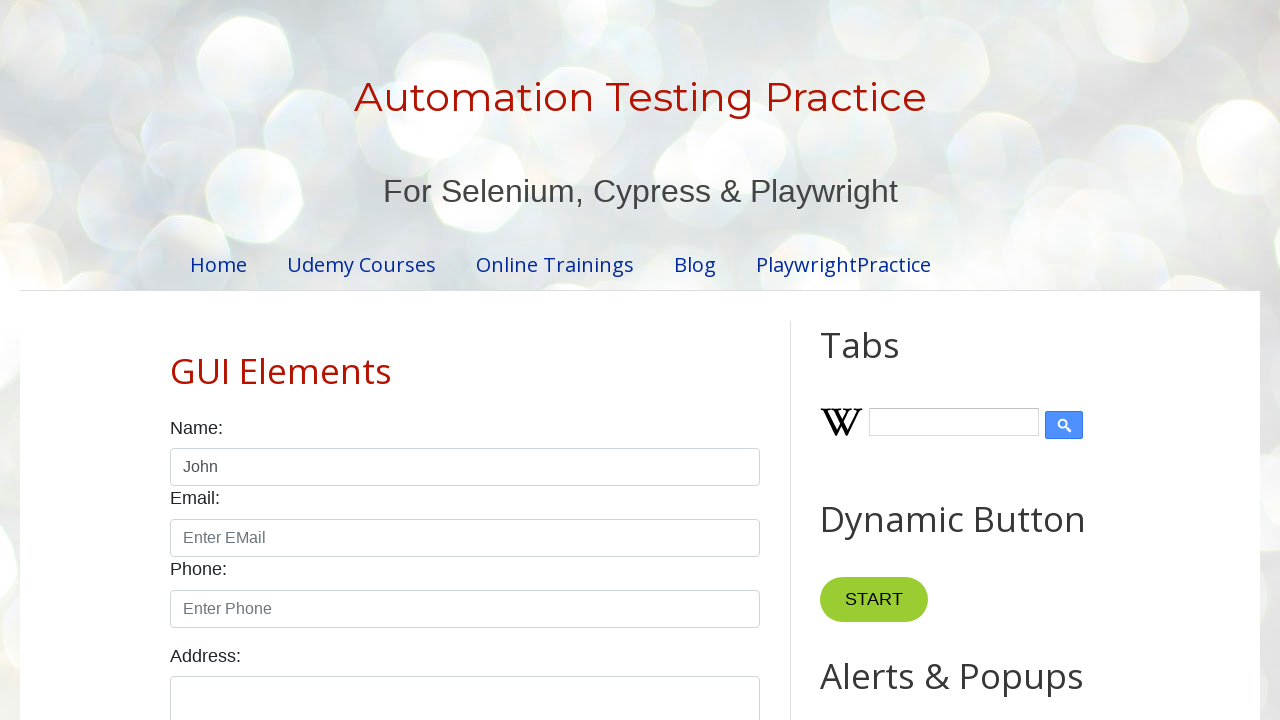